Navigates to ITLearn360 website and verifies that the page loads with links present on the page.

Starting URL: https://www.itlearn360.com/

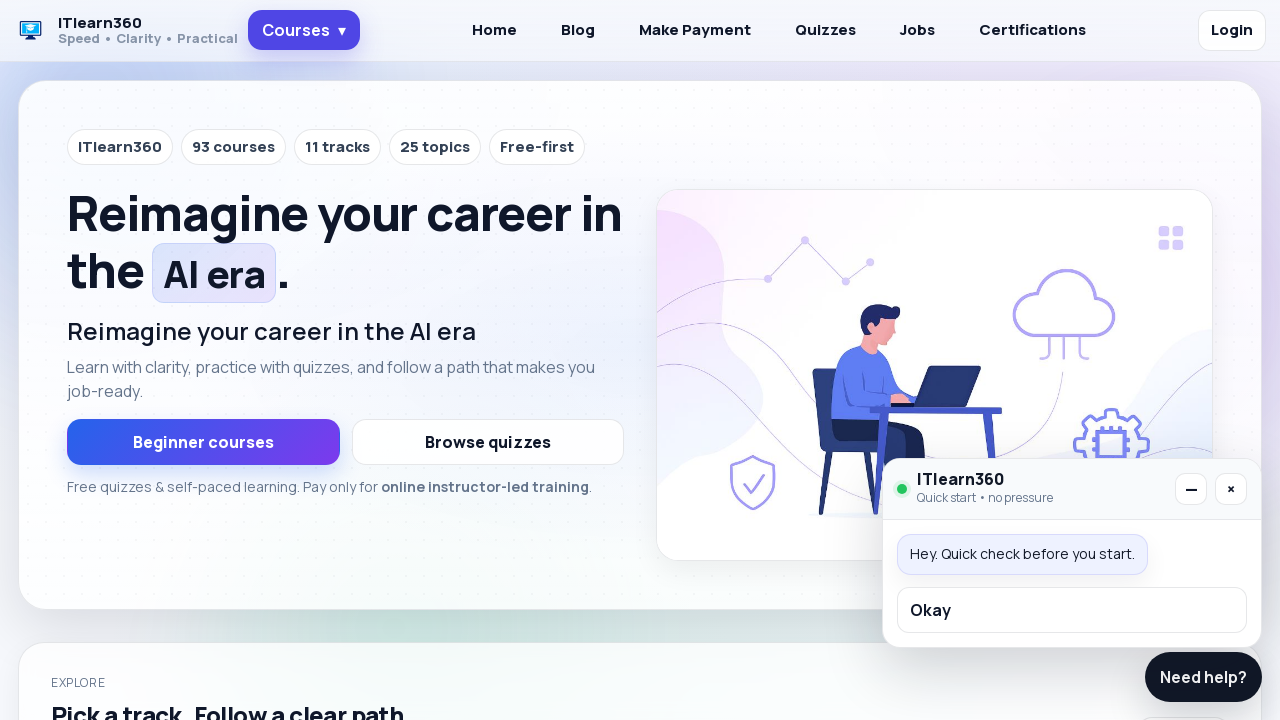

Navigated to ITLearn360 website
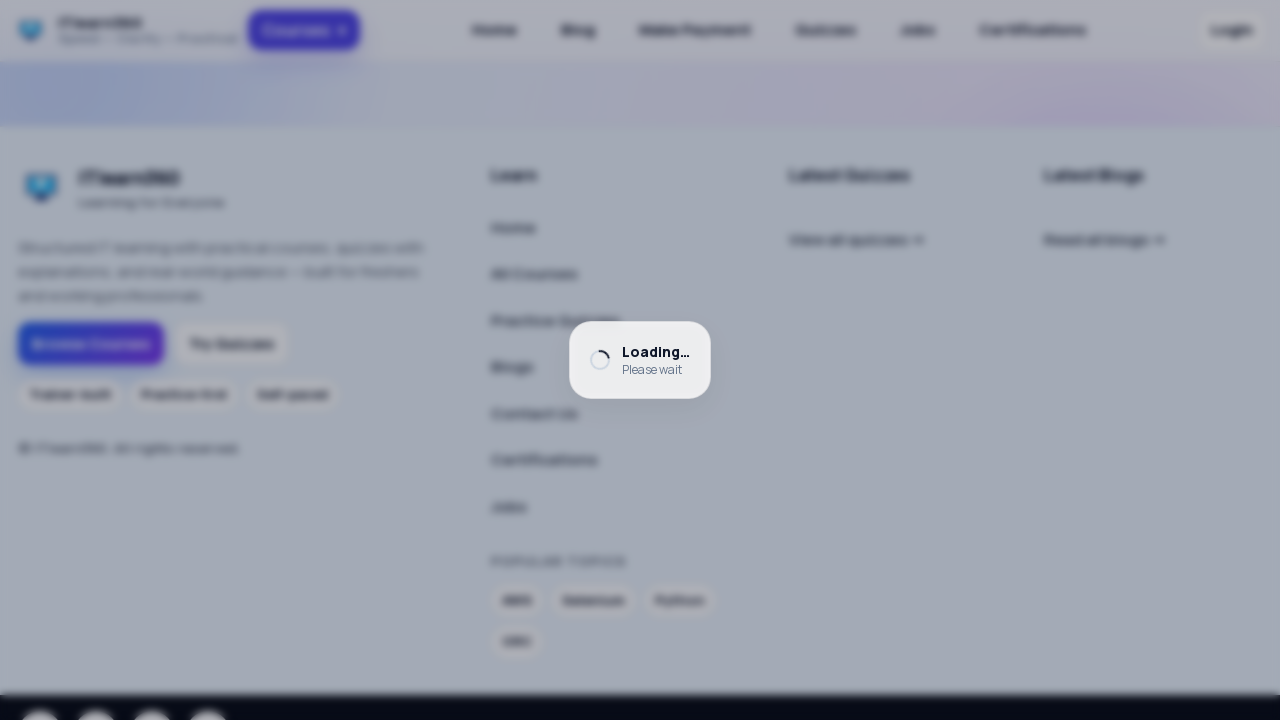

Waited for links to be present on the page
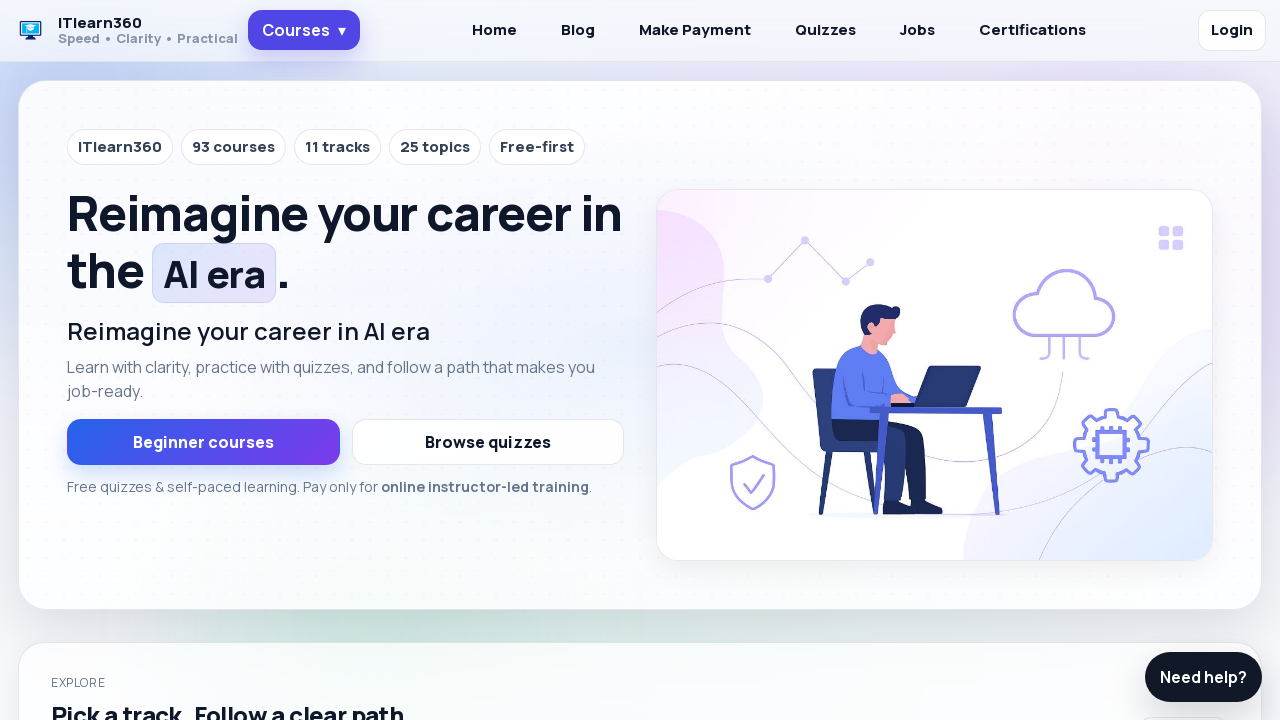

Located all links on the page
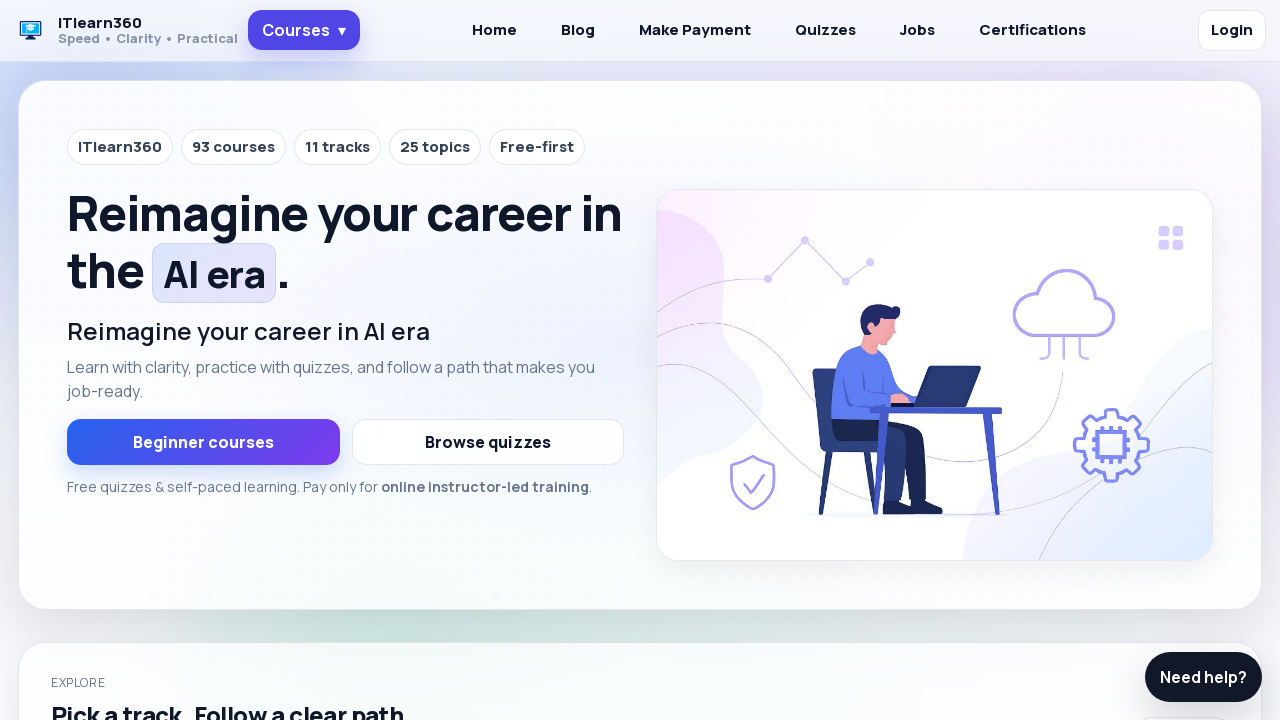

Verified that 36 links are present on the page
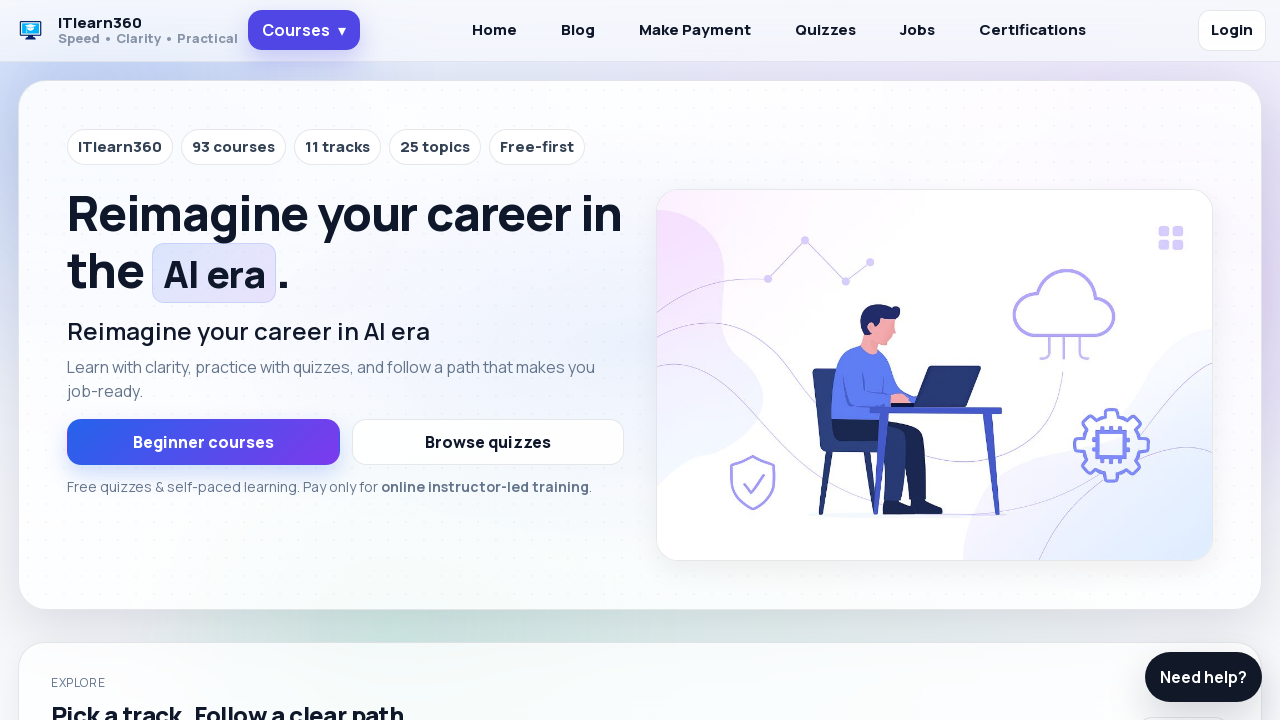

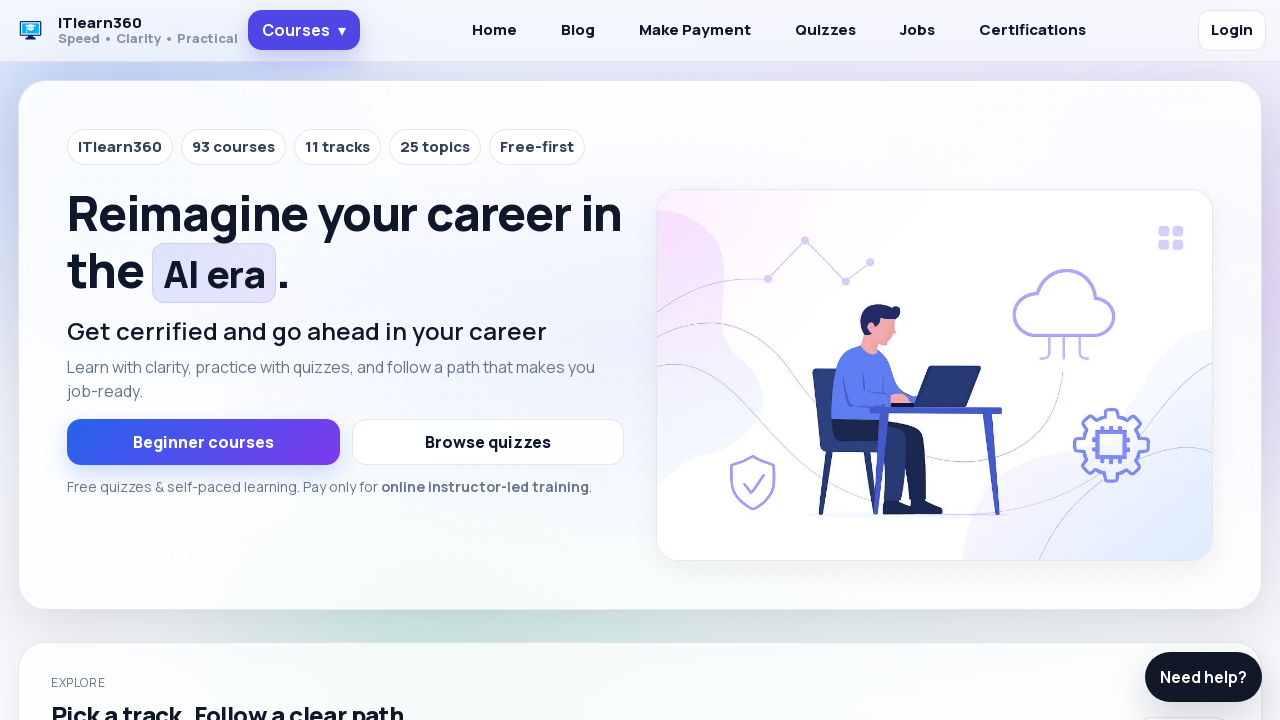